Opens the home page of The Connected Shop and verifies that the page title matches the expected value for a smart home products store.

Starting URL: https://theconnectedshop.com/

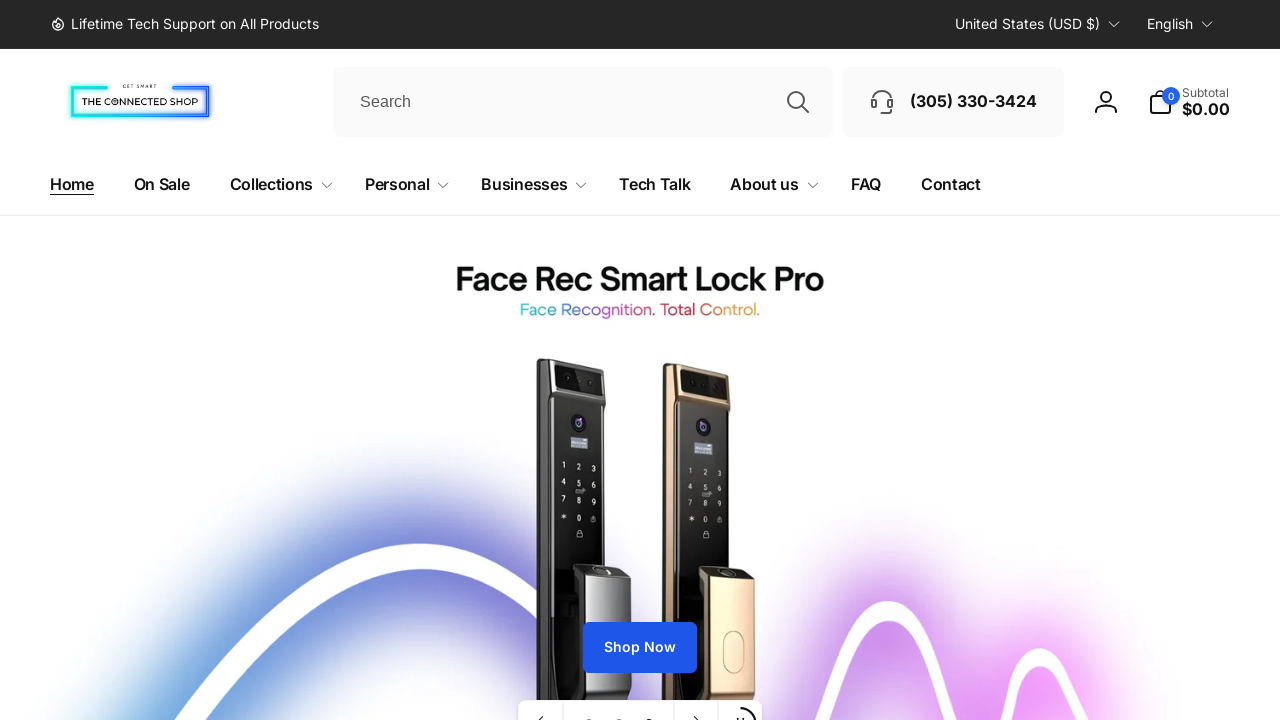

Waited for page to reach domcontentloaded state
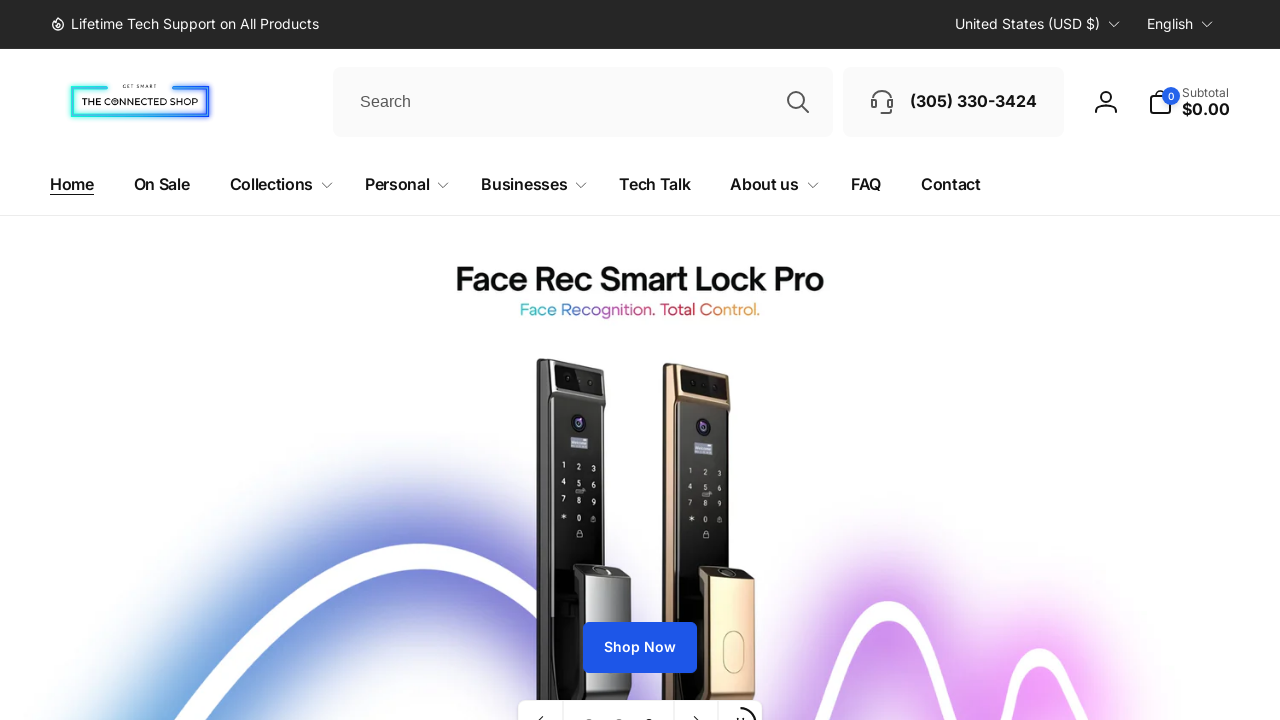

Verified page title matches 'The Connected Shop - Smart Locks, Smart Sensors, Smart Home & Office'
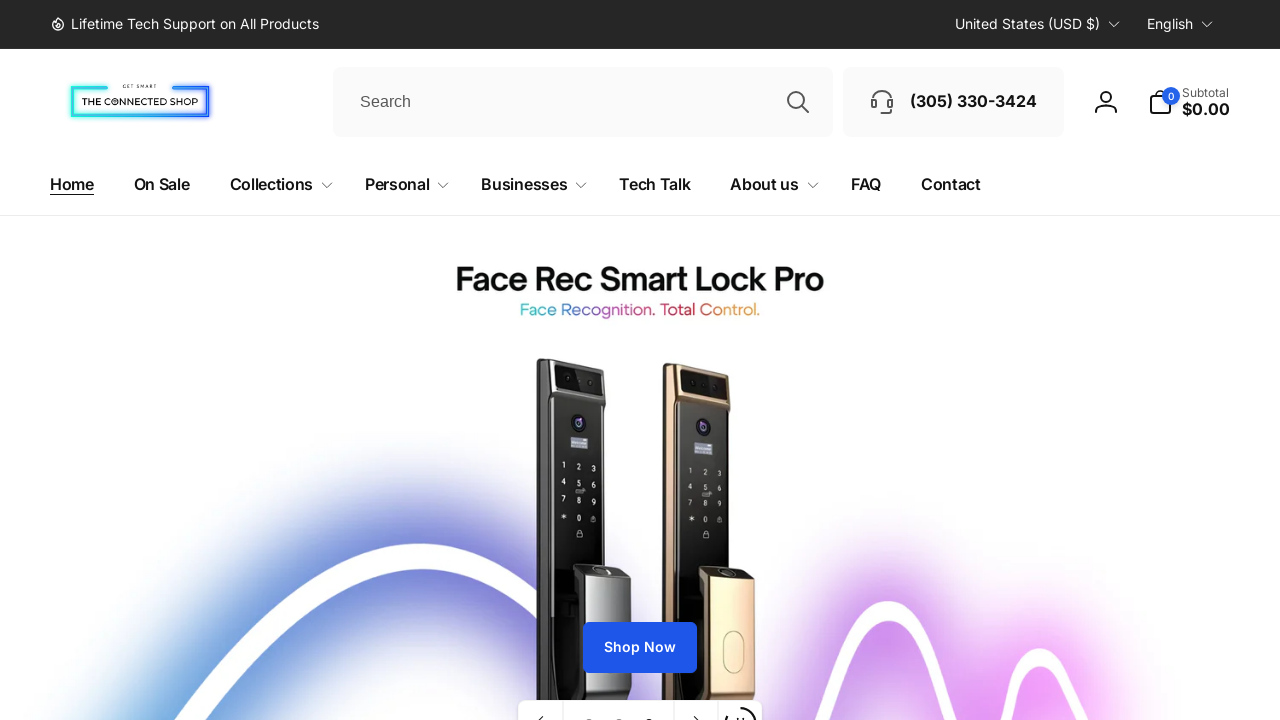

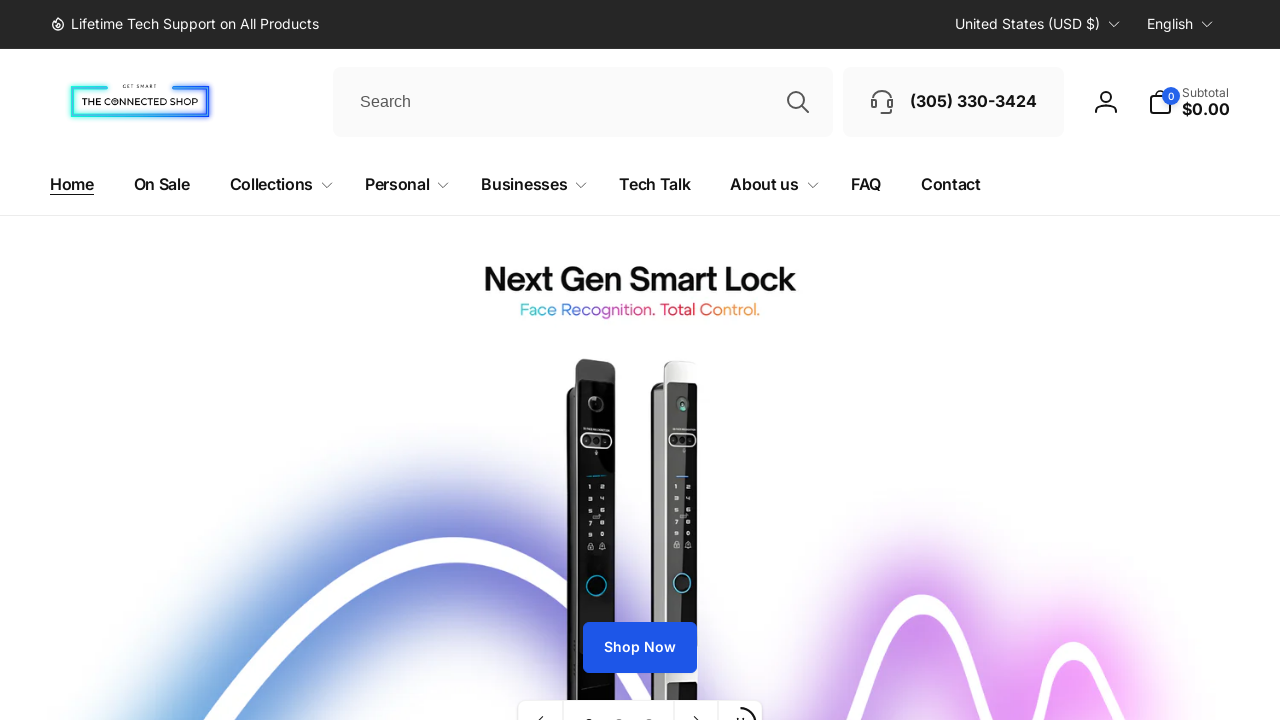